Tests handling popup windows using sequential approach by clicking a button that opens a new window, verifying the URL, filling a form field, and switching back to the original page

Starting URL: https://leafground.com/window.xhtml

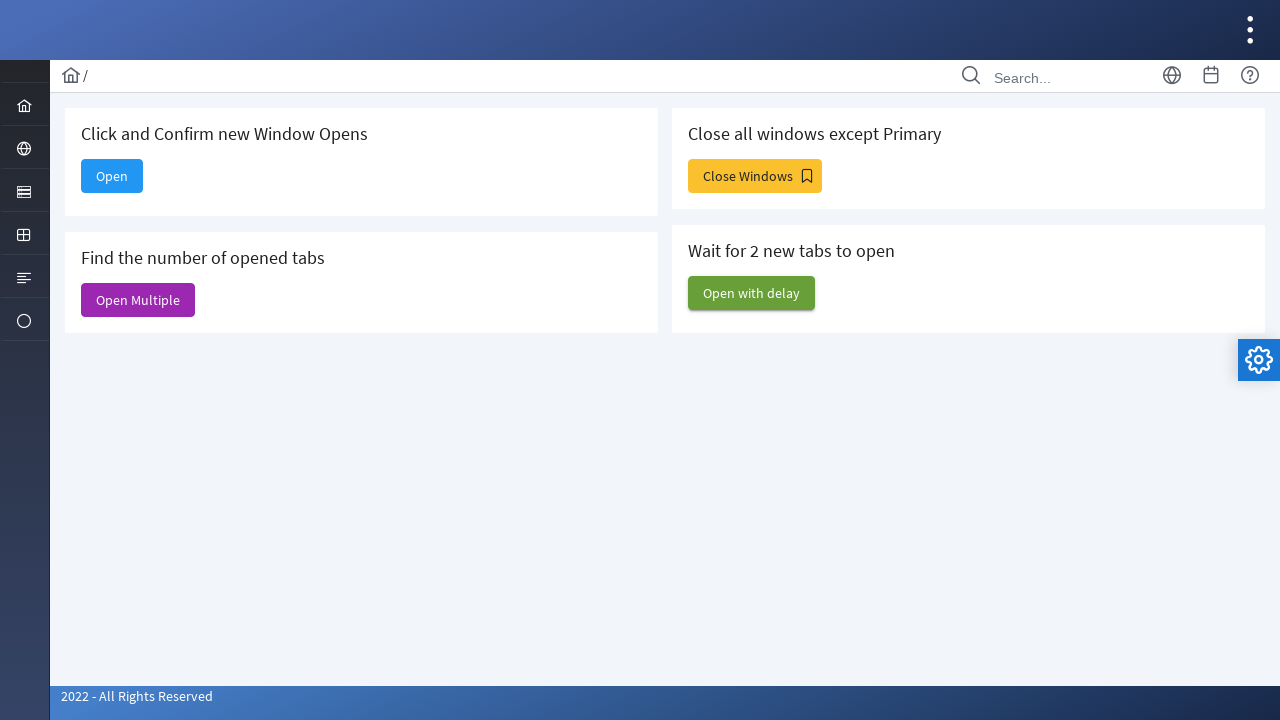

Clicked 'Open' button to open new window at (112, 176) on internal:text="Open"s
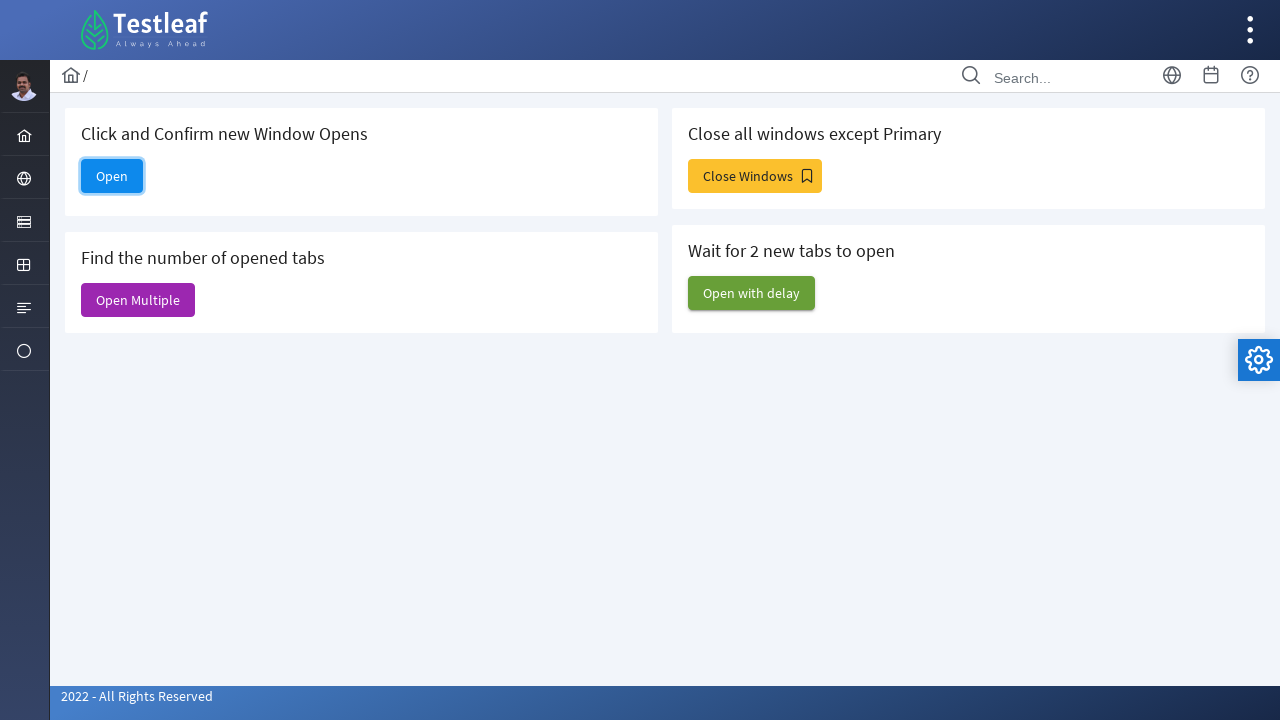

New window opened and captured
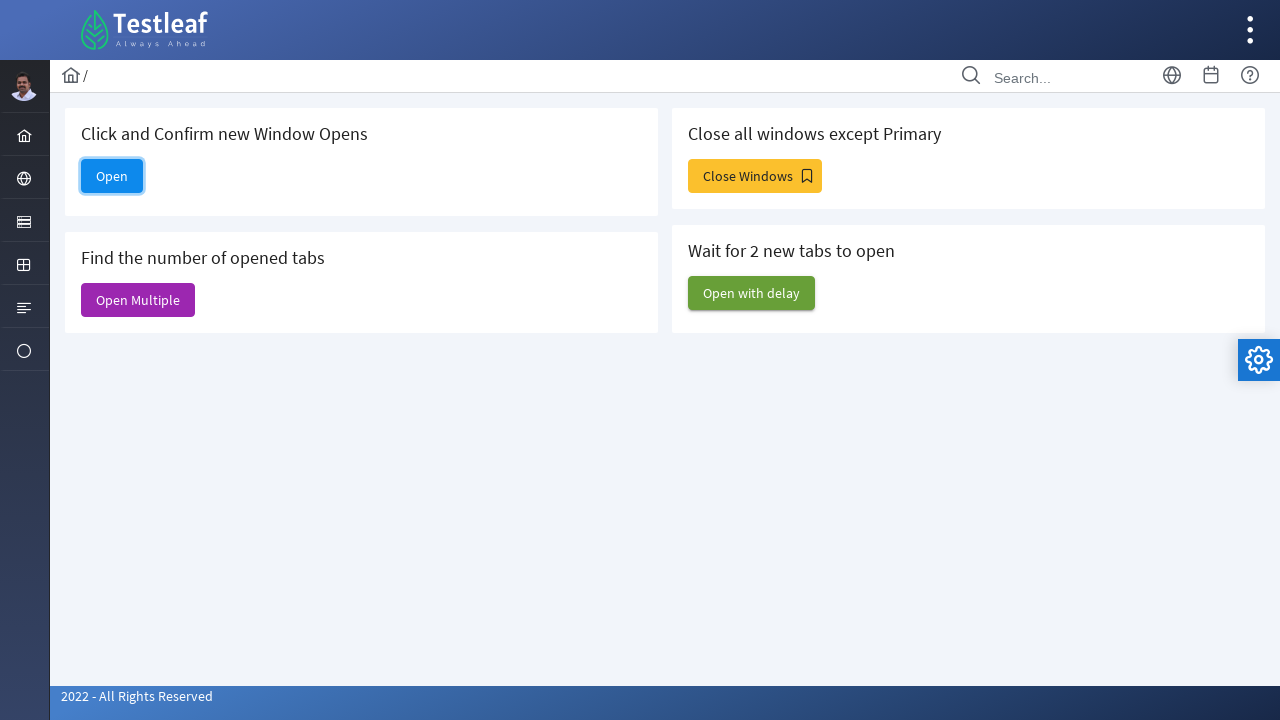

Verified new window URL is https://leafground.com/dashboard.xhtml
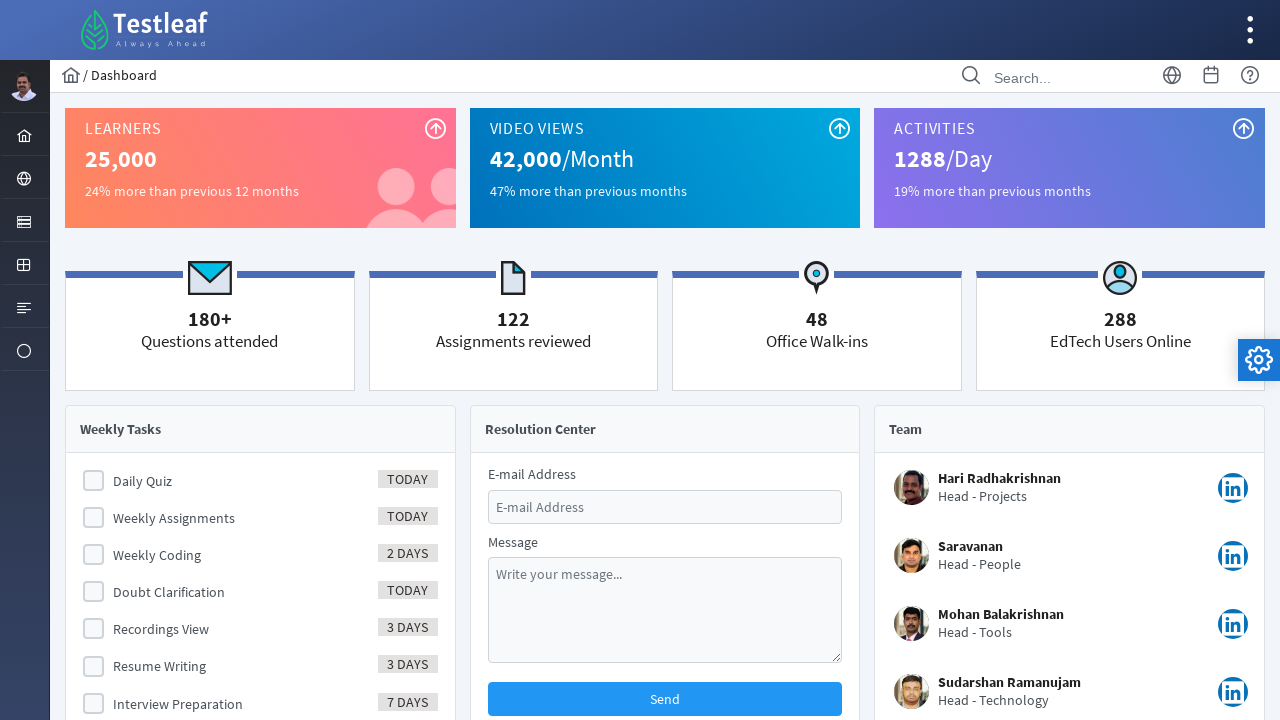

Filled email field with 'testuser87@gmail.com' in new window on #email
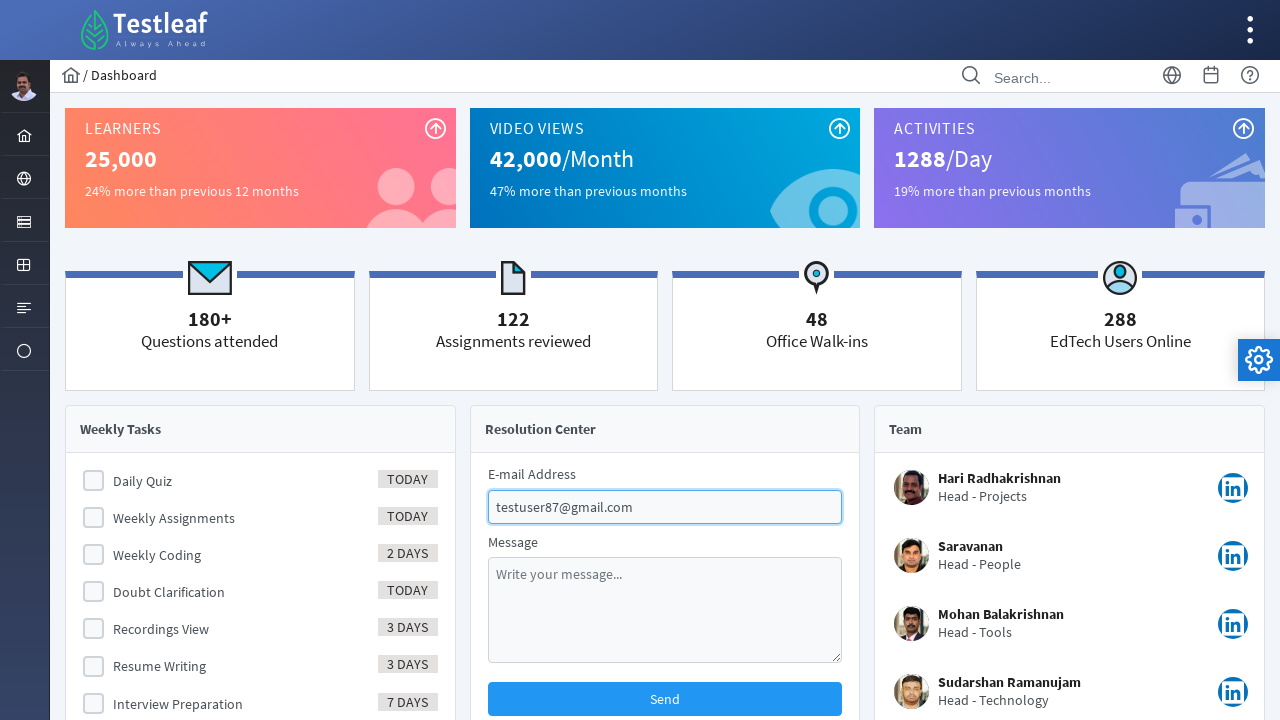

Switched back to original page
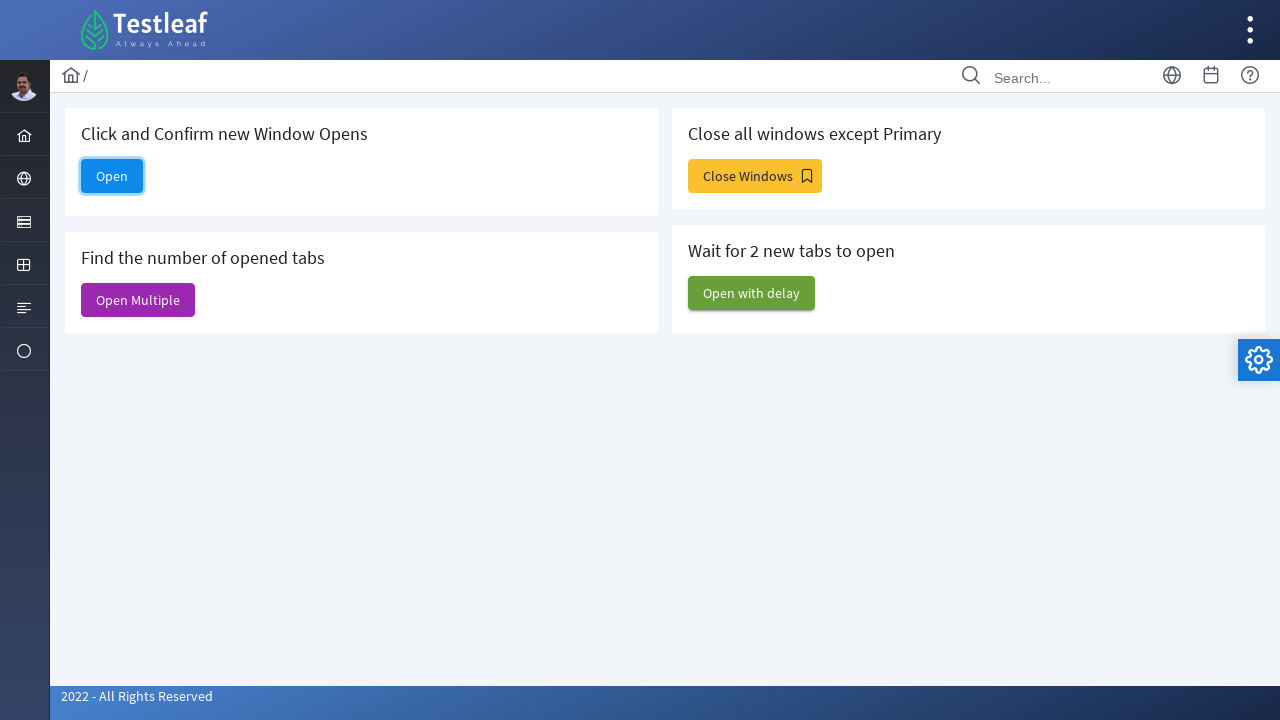

Clicked home icon on original page at (24, 136) on xpath=//i[@class='pi pi-home layout-menuitem-icon']
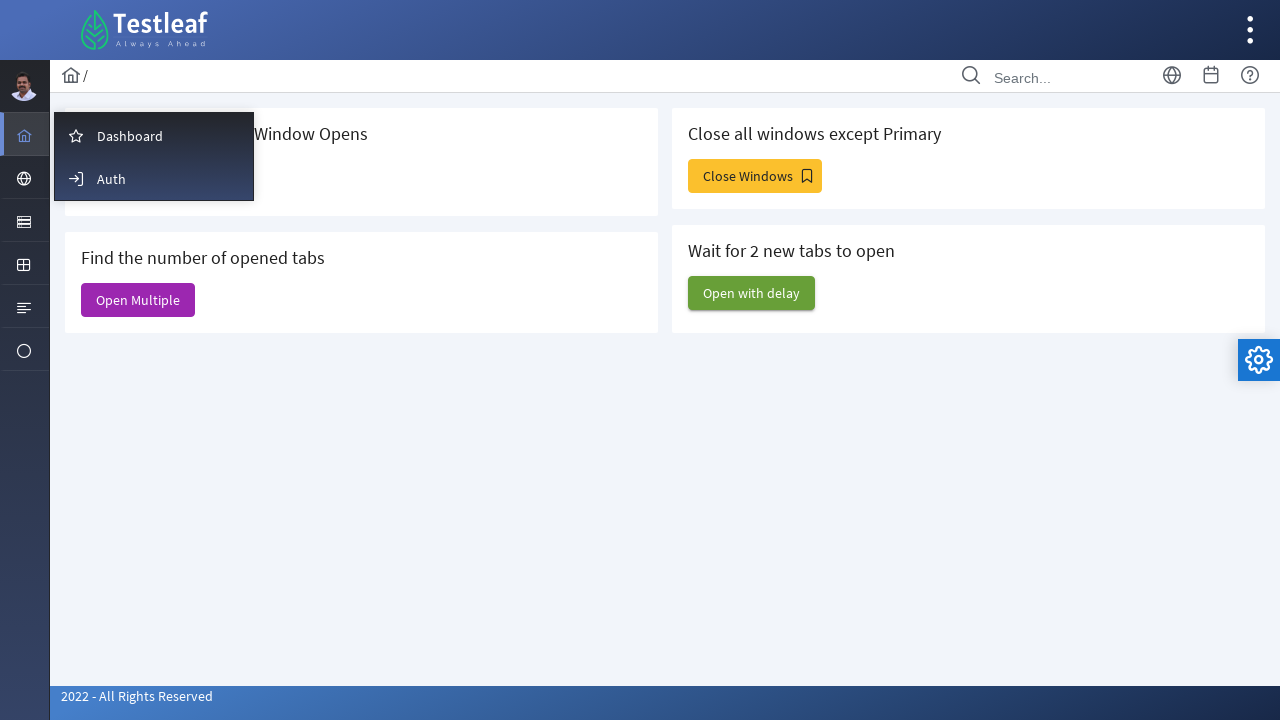

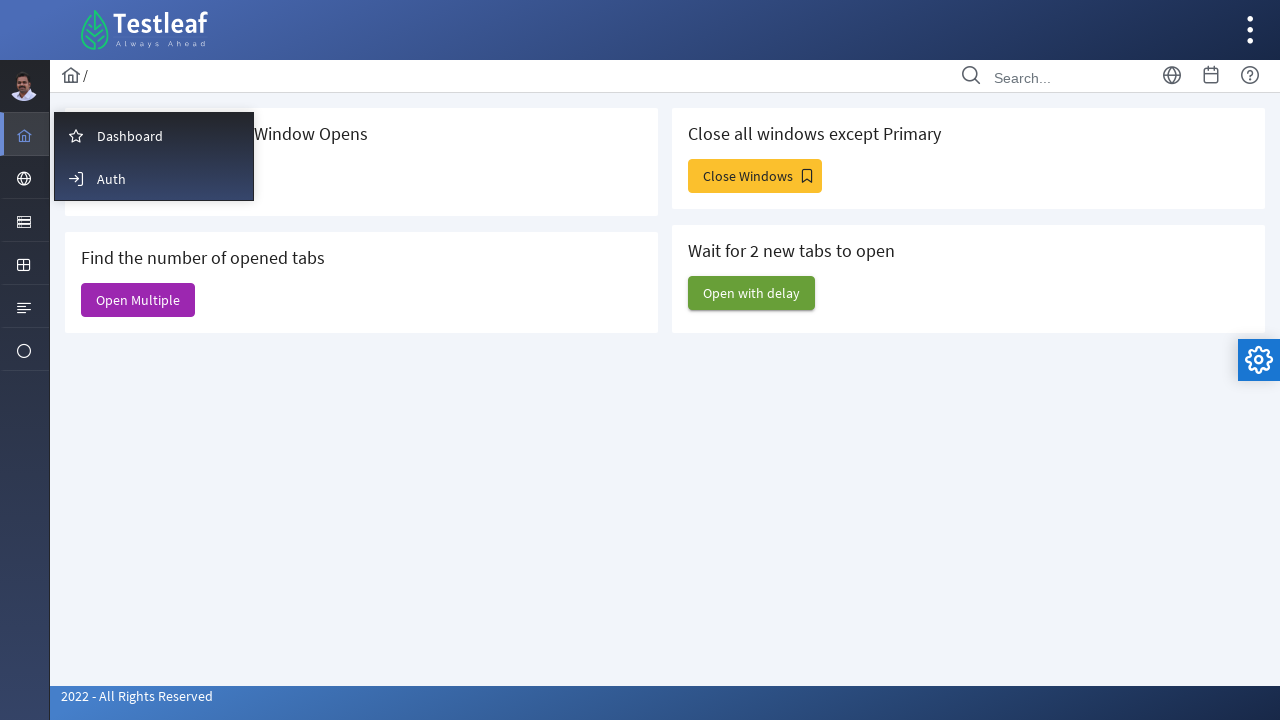